Tests user sign up functionality by filling in username and password fields and submitting the registration form

Starting URL: https://www.demoblaze.com

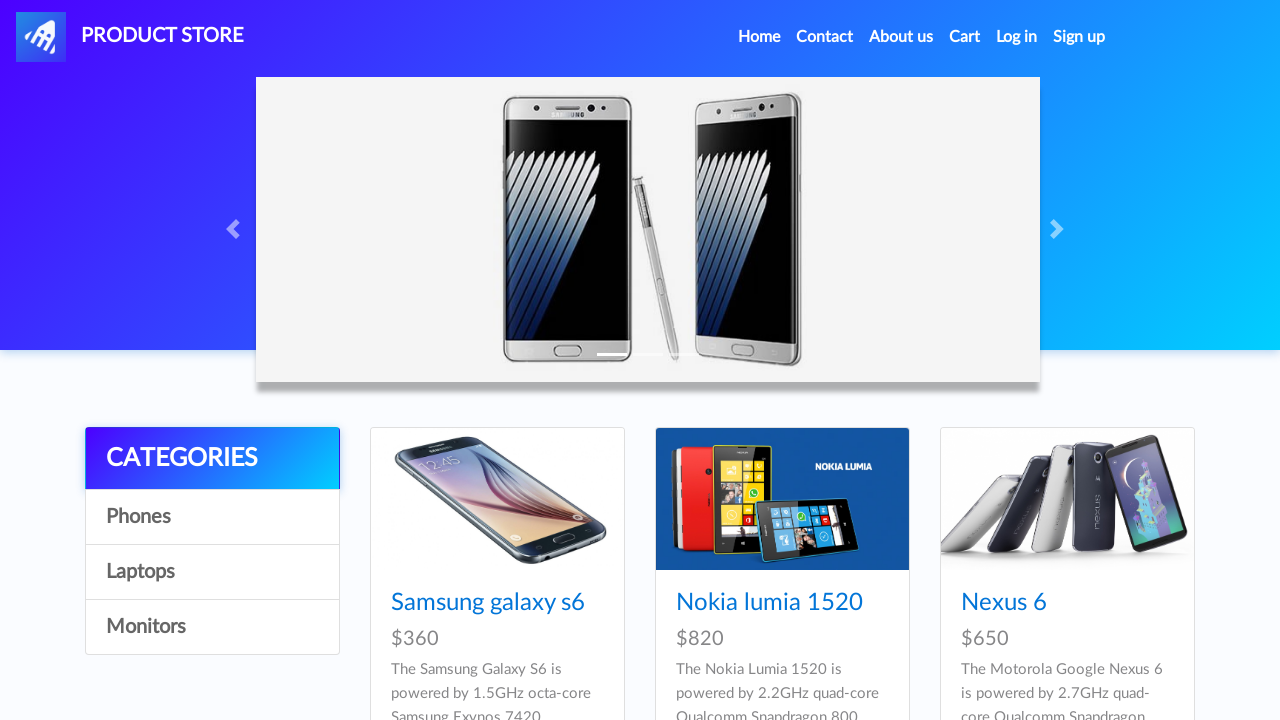

Clicked Sign Up button to open registration modal at (1079, 37) on #signin2
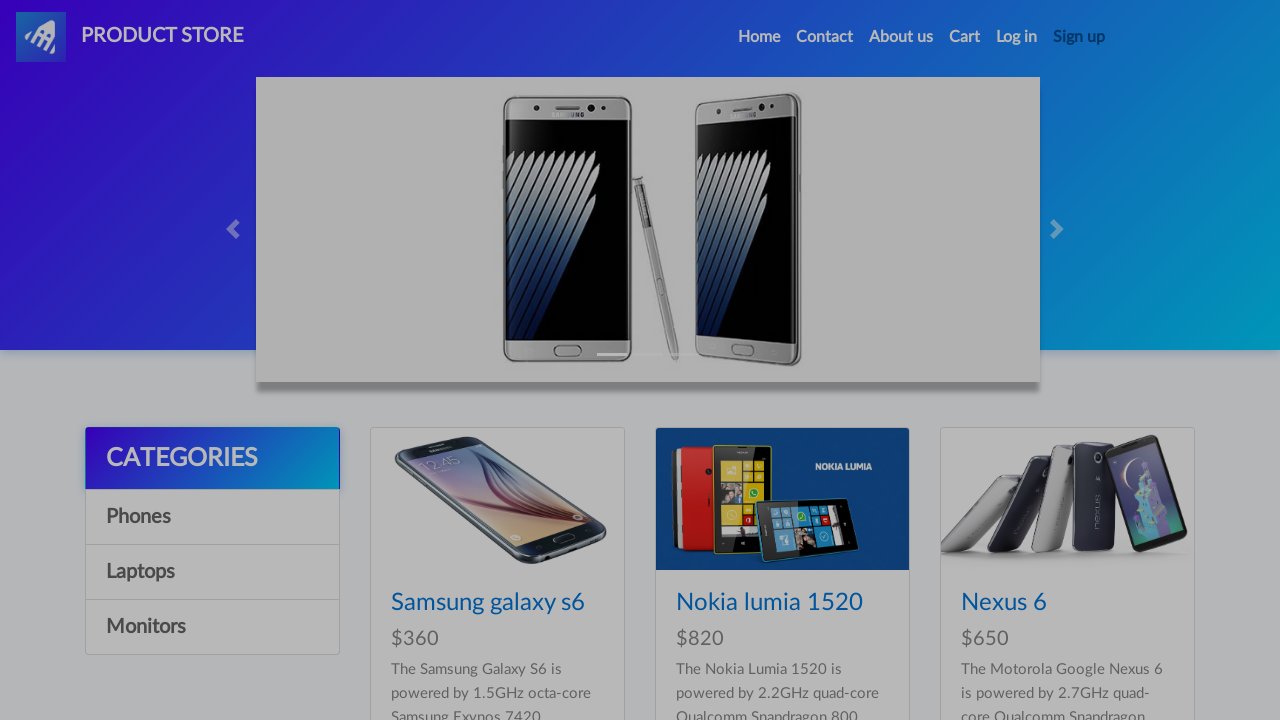

Sign up modal loaded and username field became visible
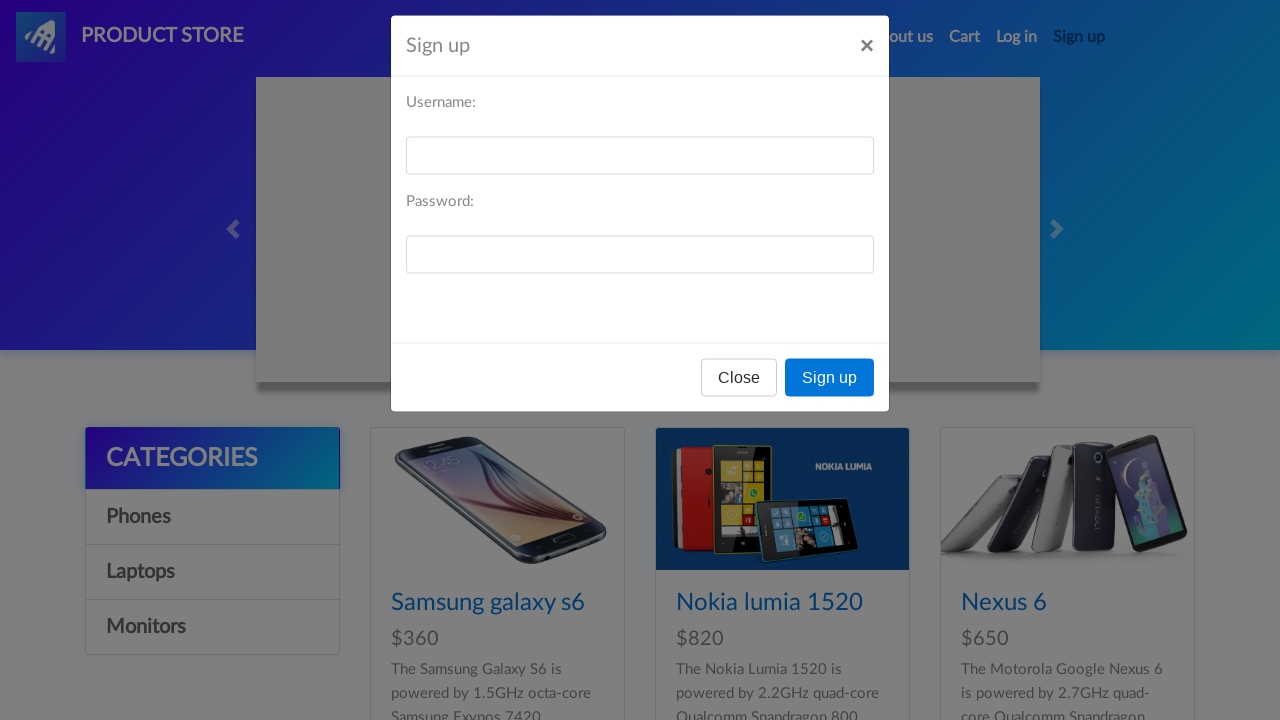

Filled username field with 'testuser8492' on #sign-username
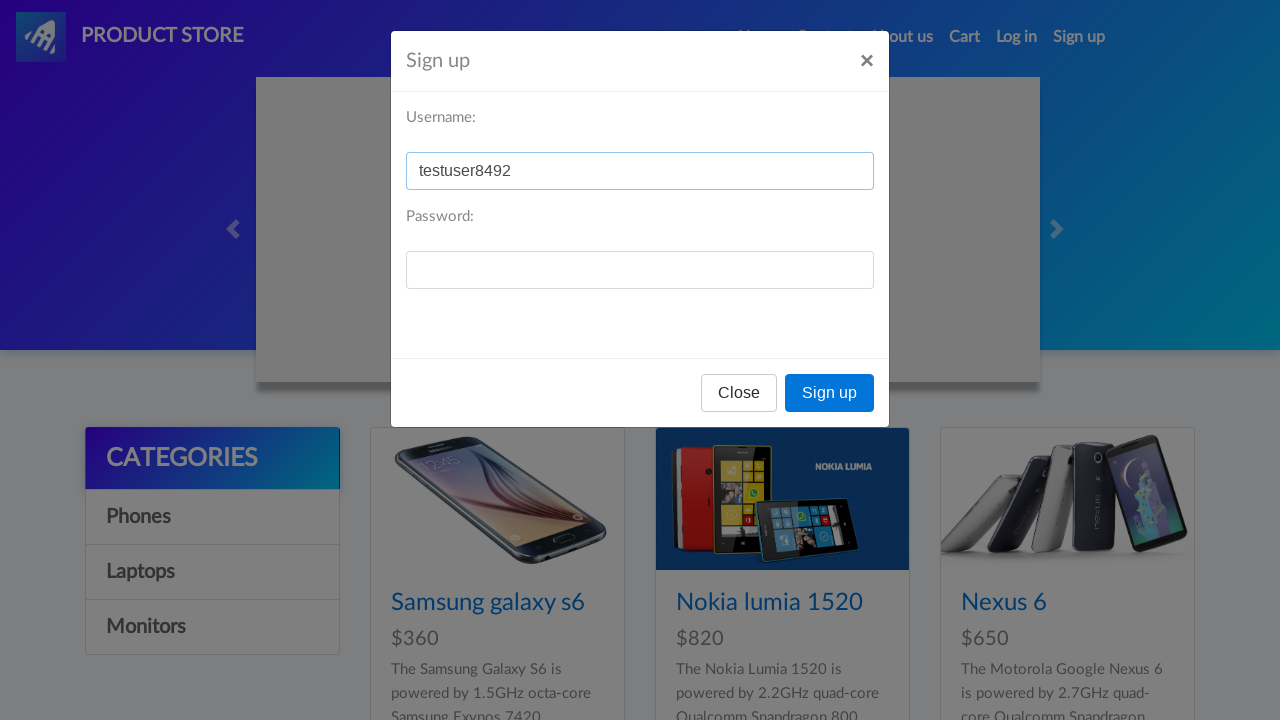

Filled password field with 'SecurePass123' on #sign-password
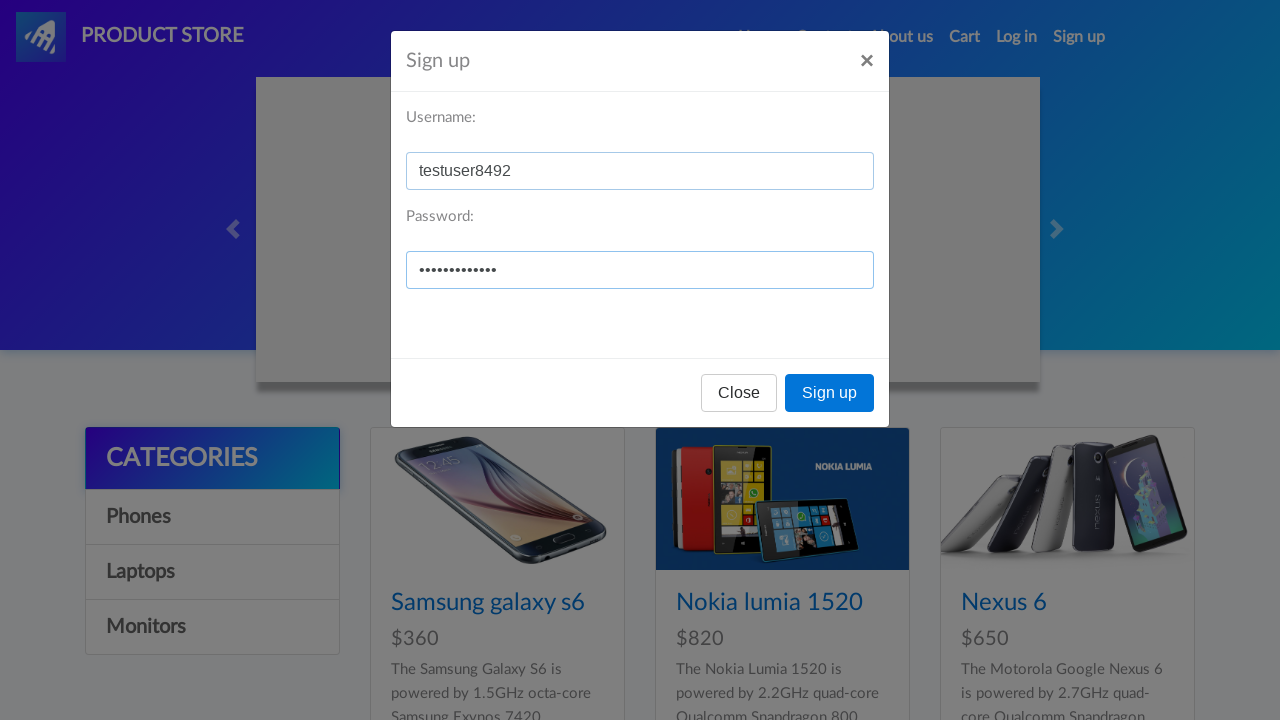

Clicked Sign up button to submit registration form at (830, 393) on xpath=//*[@id="signInModal"]/div/div/div[3]/button[2]
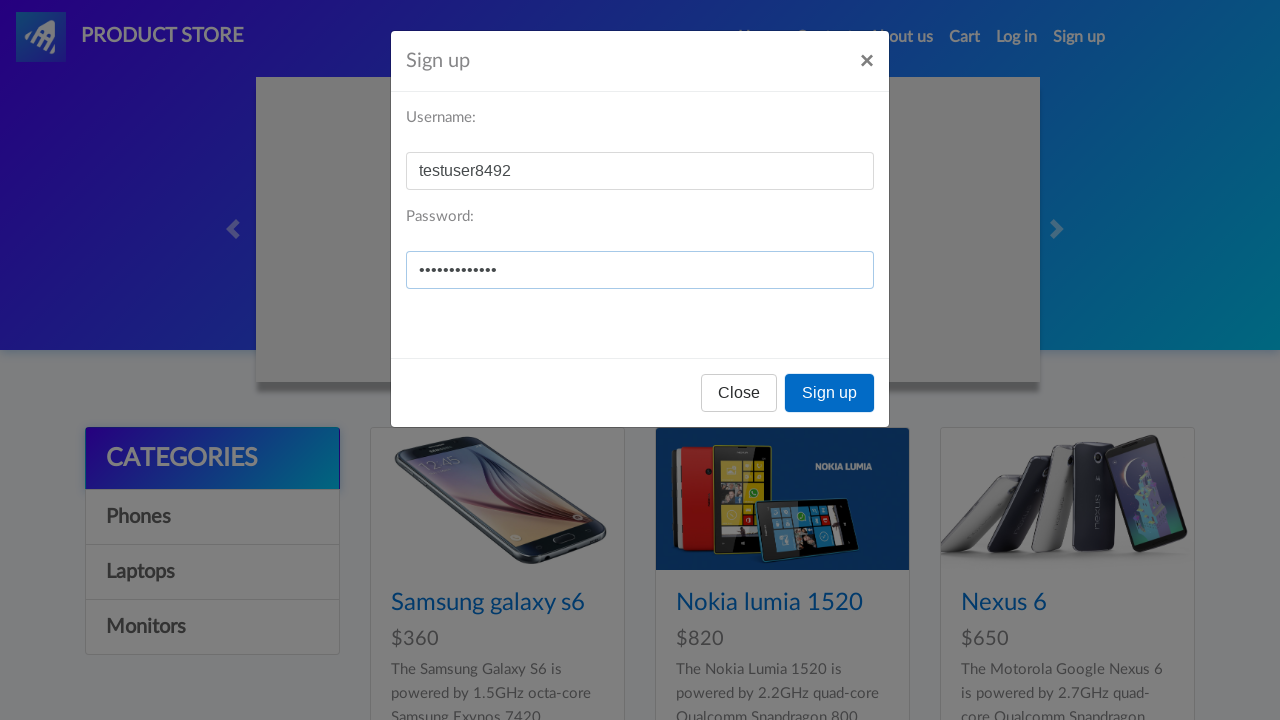

Waited 1 second for potential alert dialog
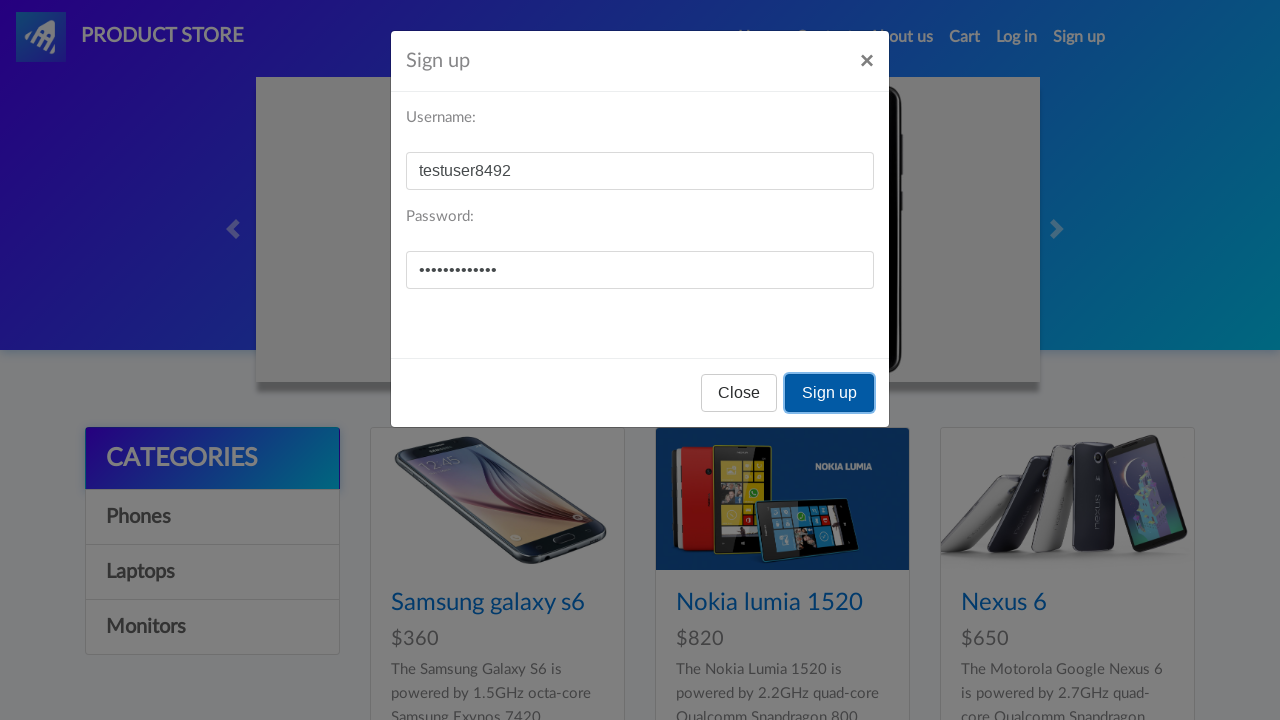

Set up dialog handler to accept alerts
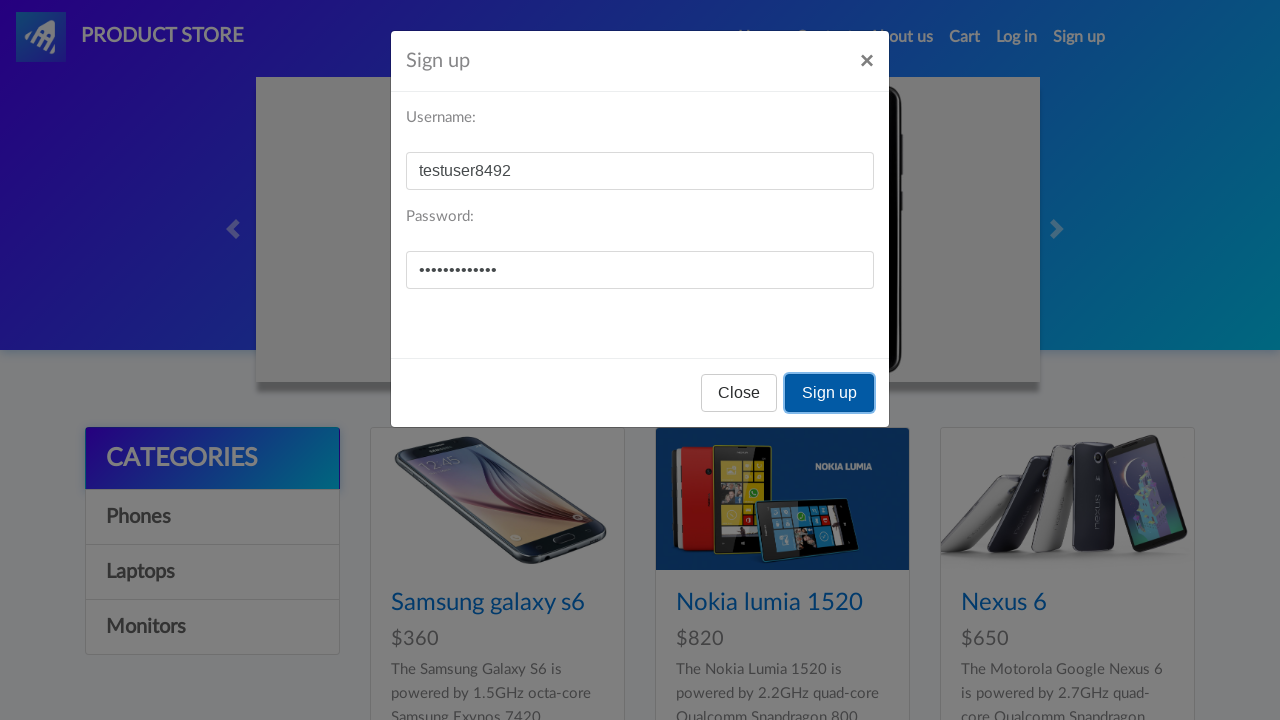

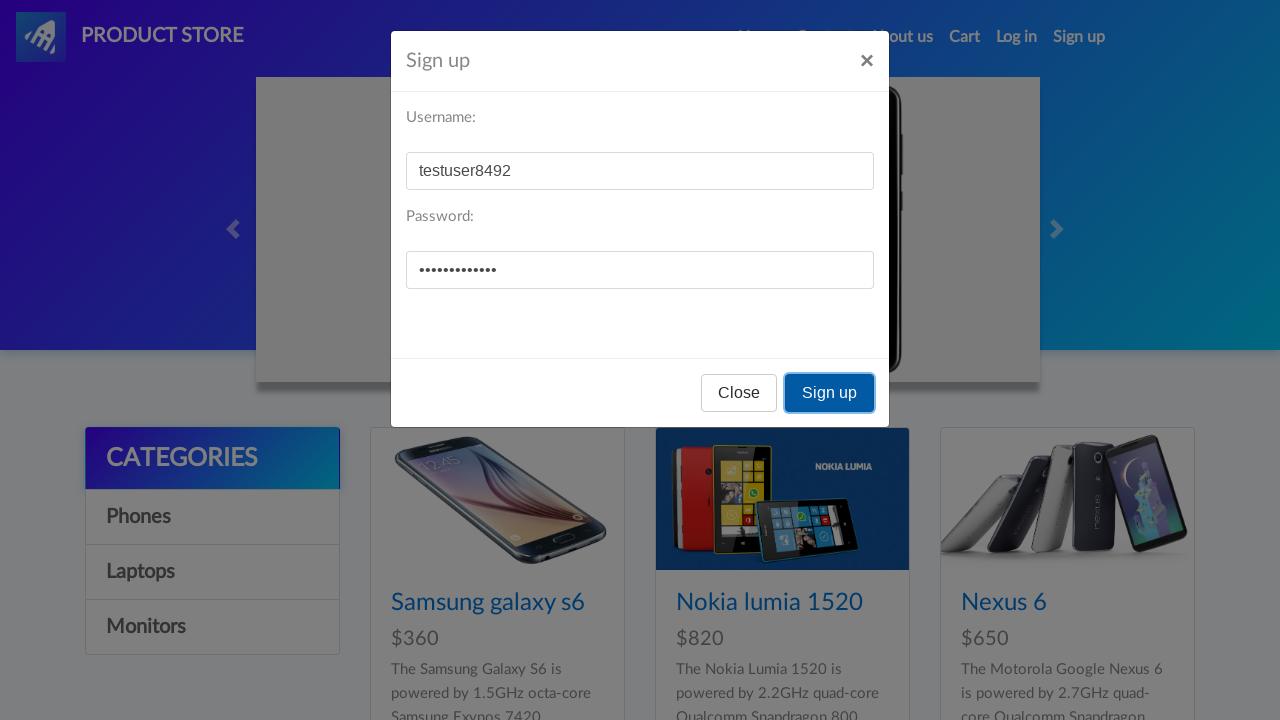